Tests selecting employees in a web table by clicking checkboxes next to their names

Starting URL: https://selectorshub.com/xpath-practice-page/

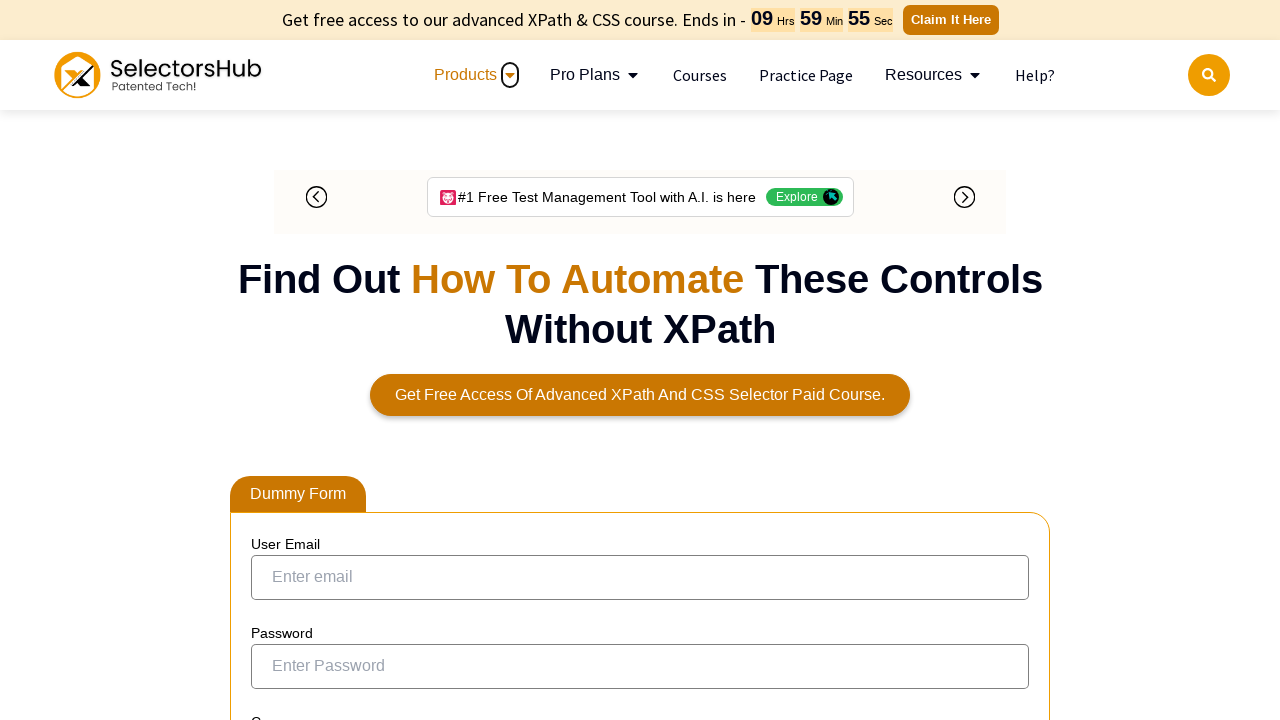

Selected checkbox for Joe.Root at (274, 353) on xpath=//a[text()='Joe.Root']/parent::td/preceding-sibling::td/child::input
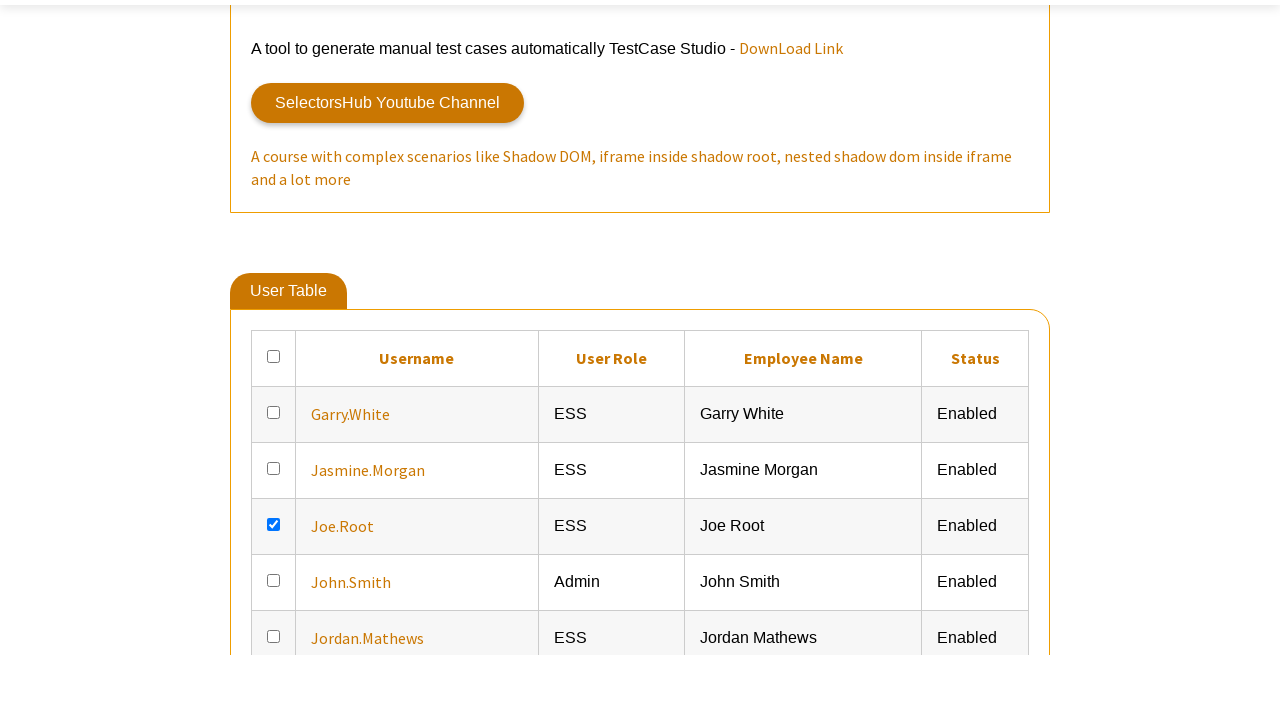

Selected checkbox for John.Smith at (274, 360) on xpath=//a[text()='John.Smith']/parent::td/preceding-sibling::td/child::input
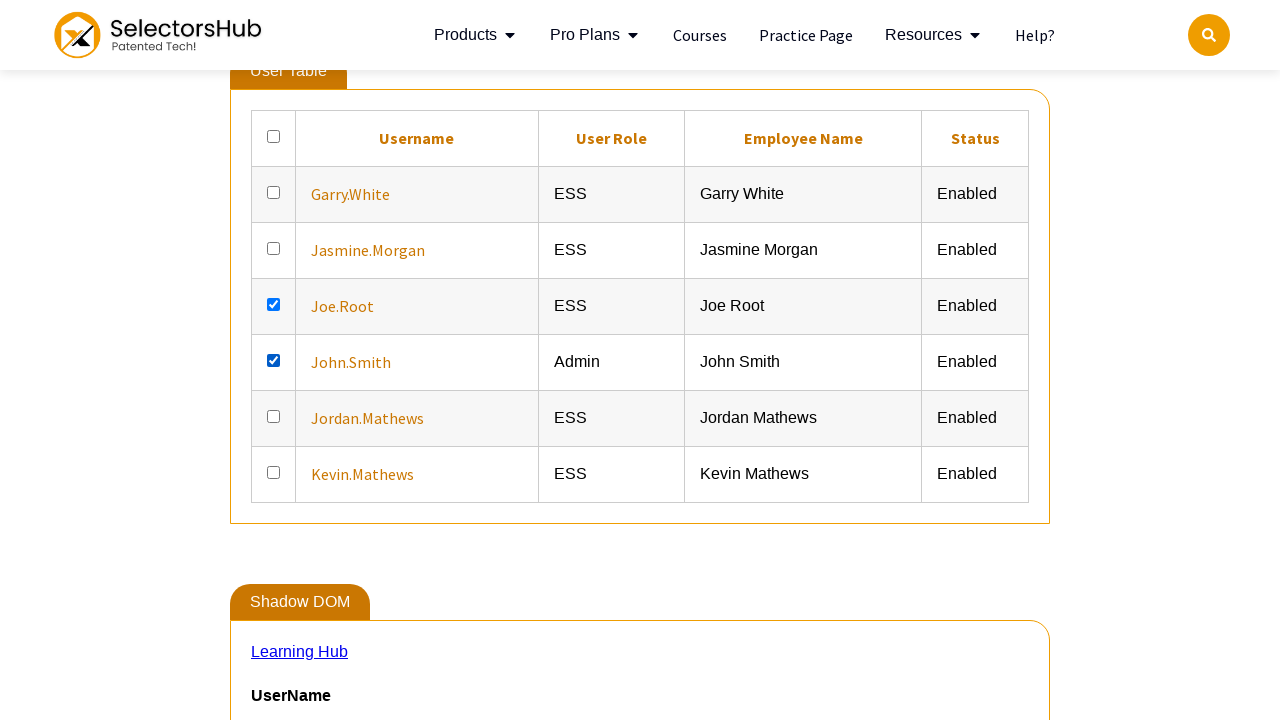

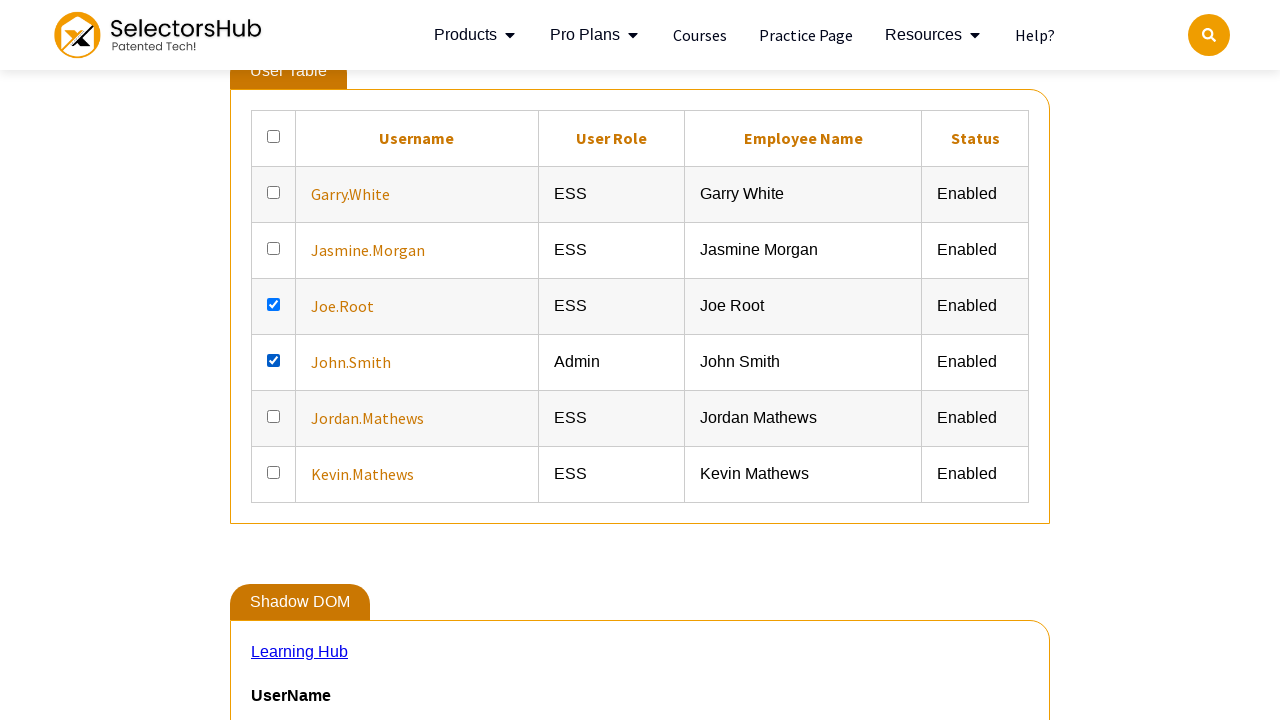